Tests a math challenge form by reading a value from the page, calculating the result using a logarithmic formula, filling in the answer, checking a checkbox, selecting a radio button, and submitting the form.

Starting URL: https://suninjuly.github.io/math.html

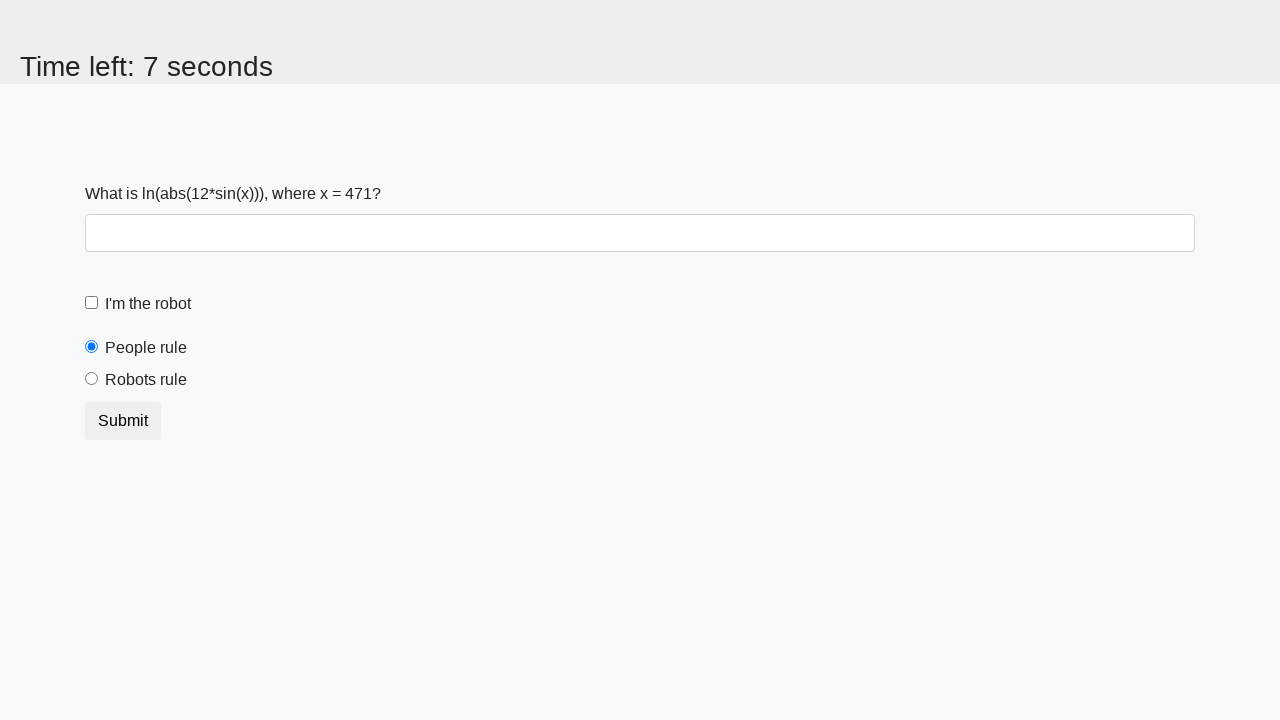

Located the x value element on the page
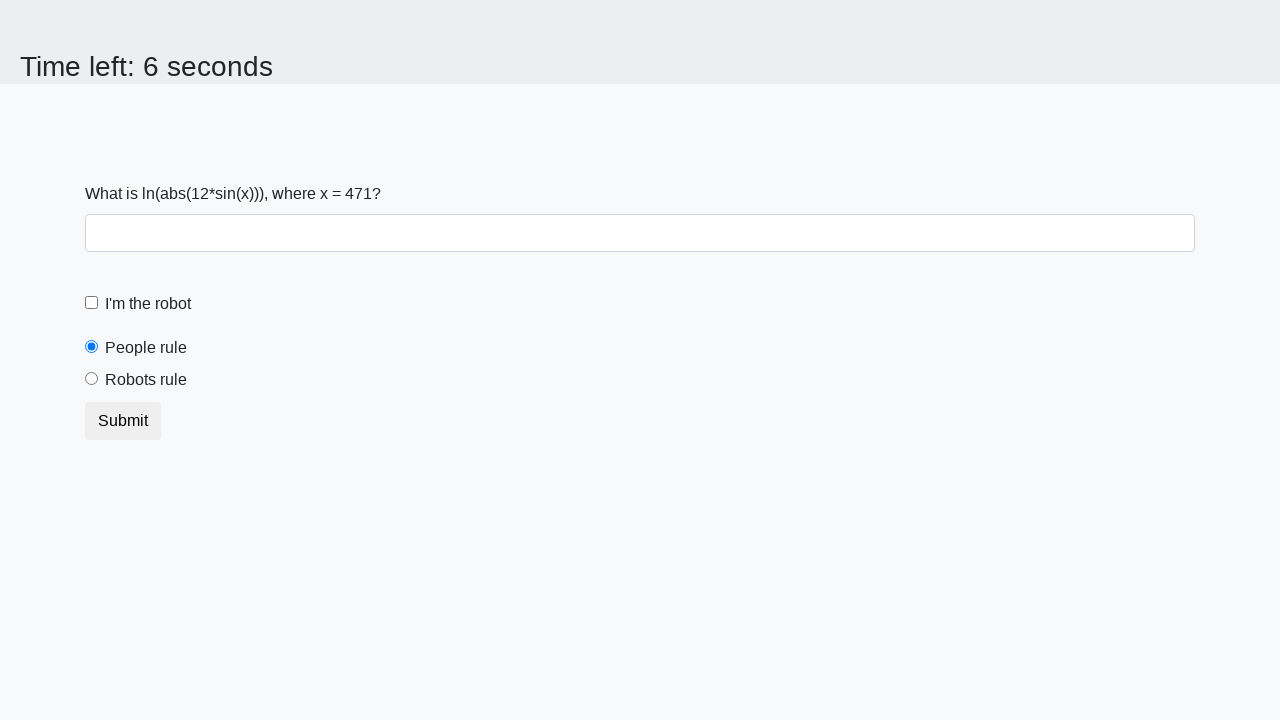

Read x value from page: 471
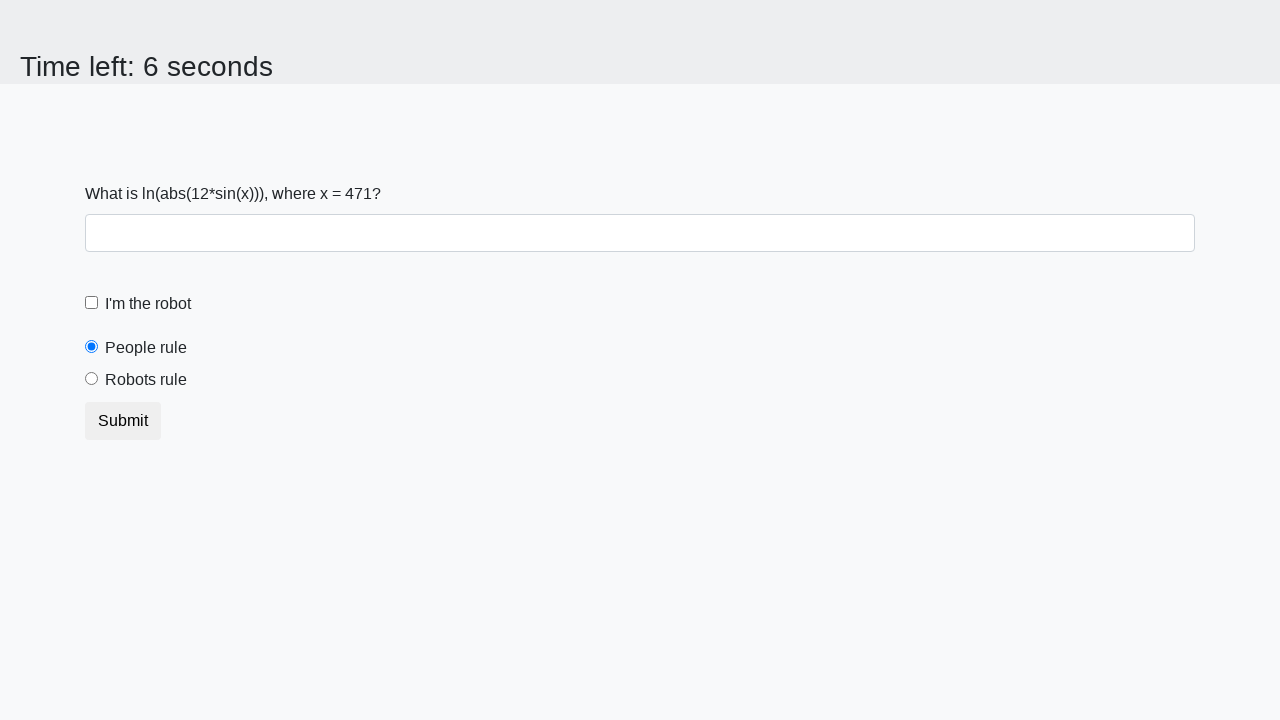

Calculated answer using logarithmic formula: 1.0436580073053303
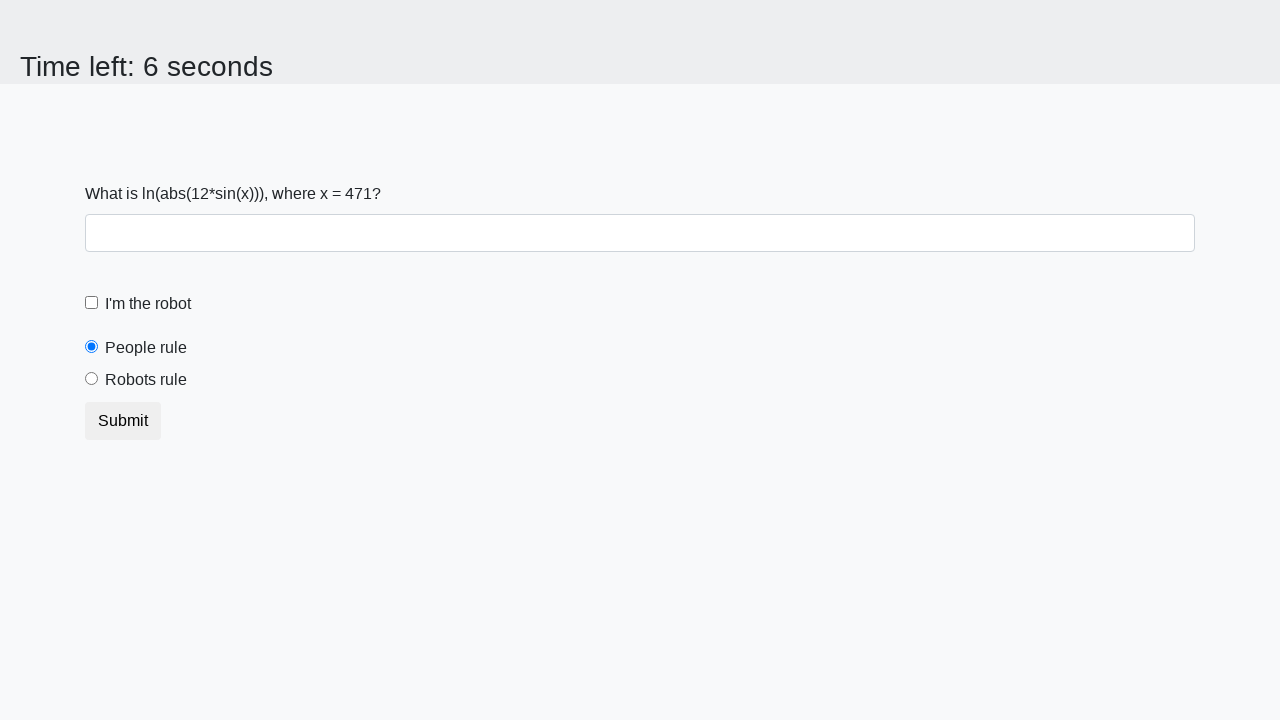

Filled in the calculated answer in the answer field on #answer
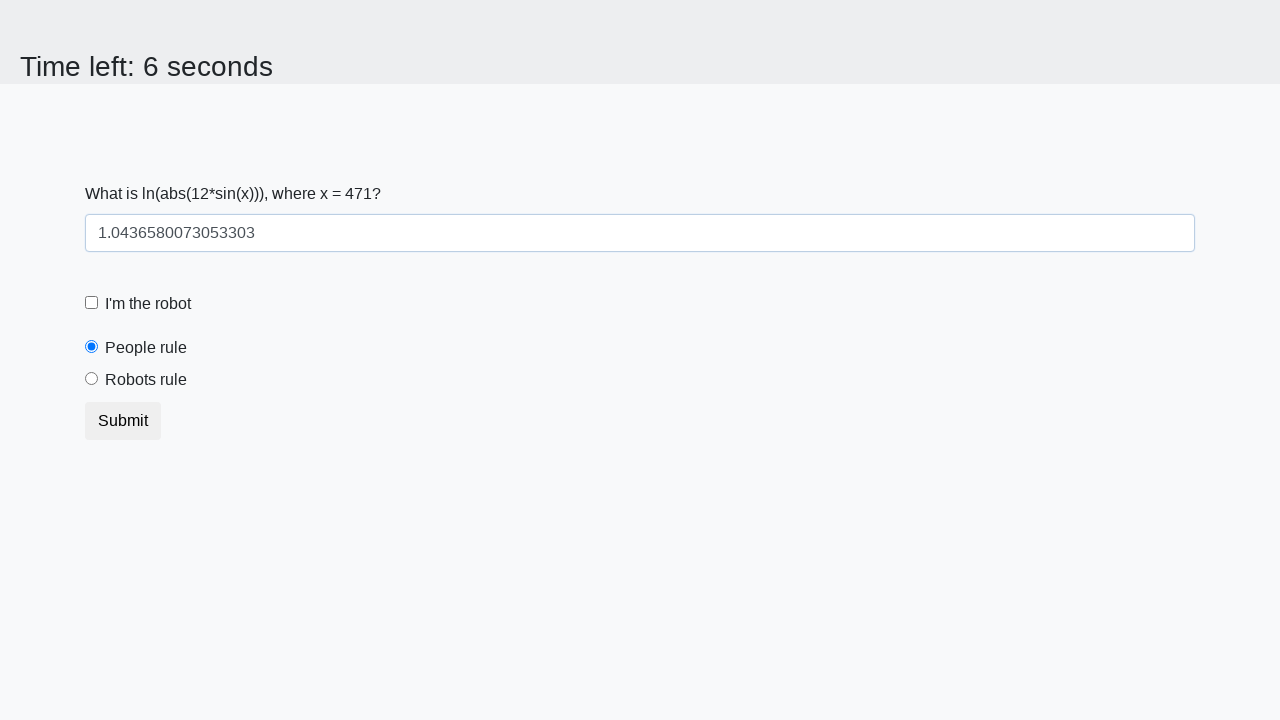

Checked the robot checkbox at (92, 303) on #robotCheckbox
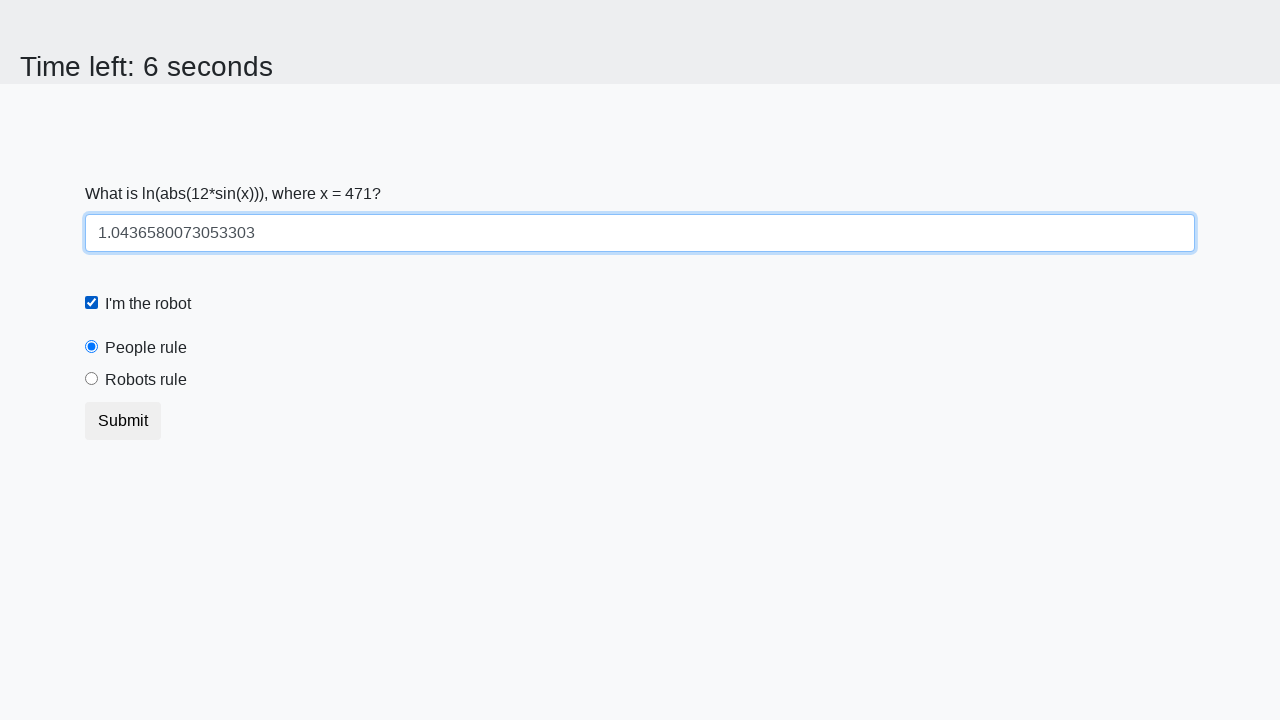

Selected the 'robots rule' radio button at (146, 380) on label[for='robotsRule']
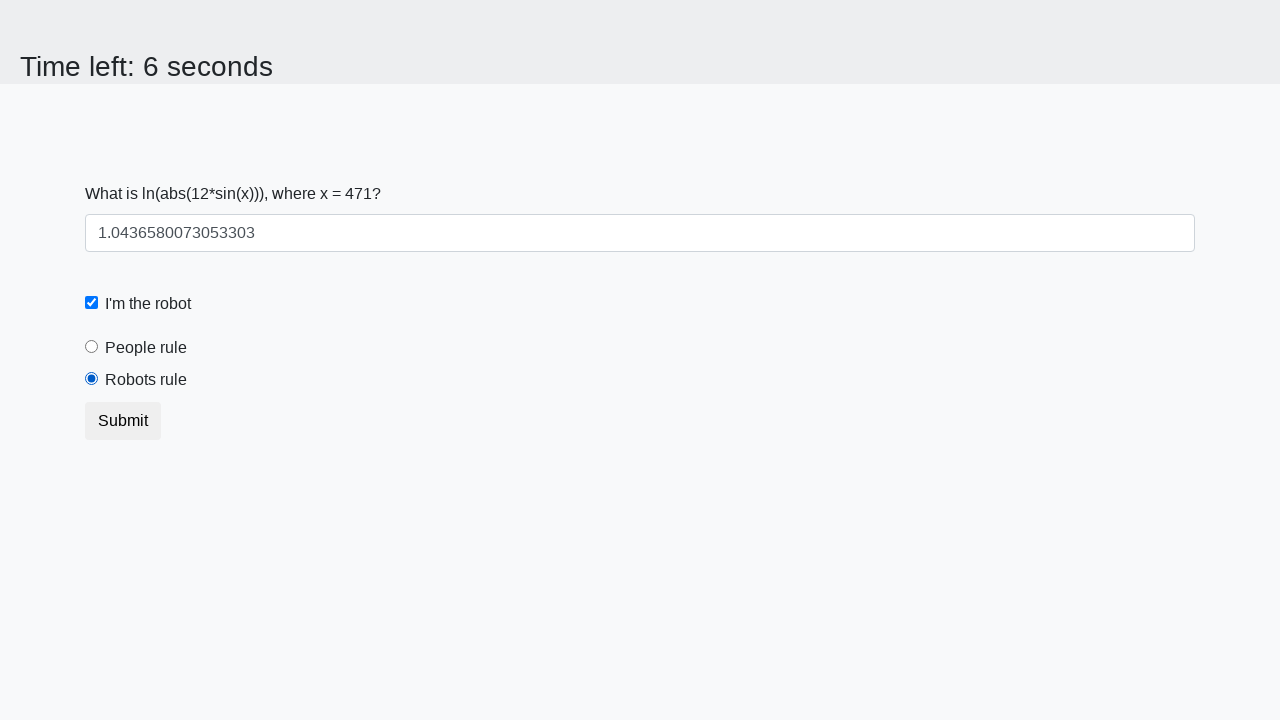

Clicked the submit button at (123, 421) on .btn.btn-default
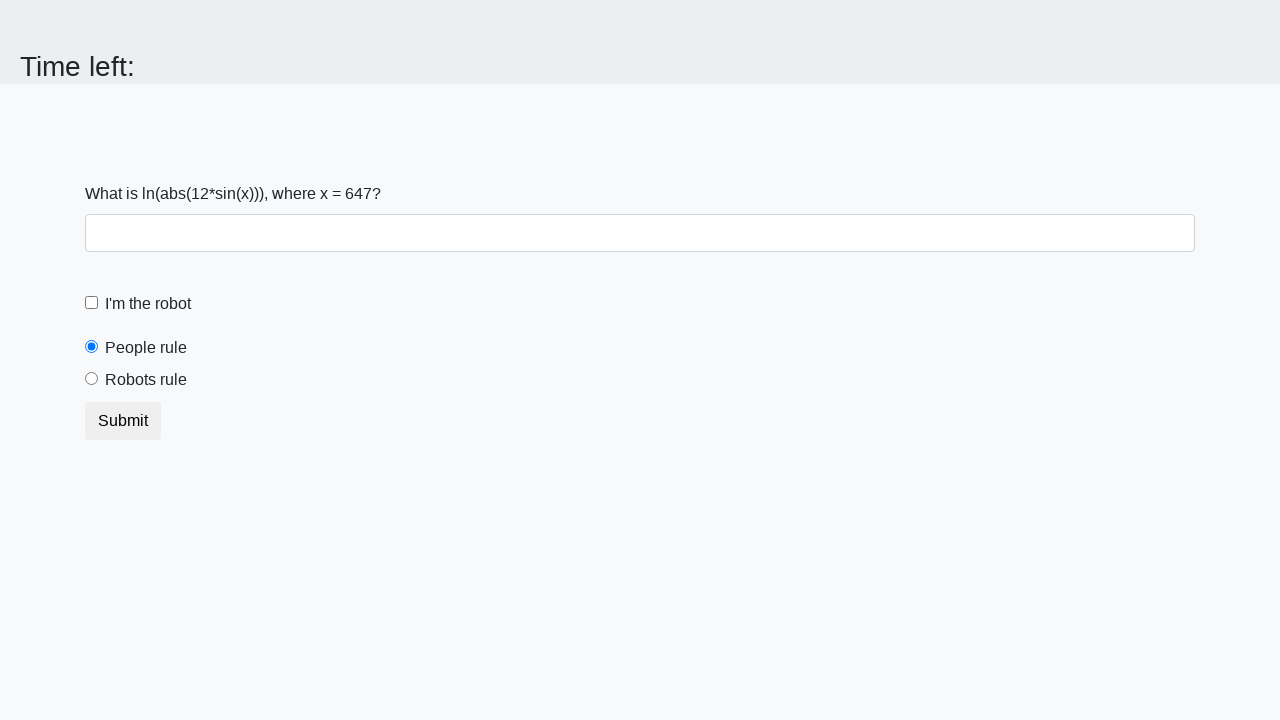

Waited for form submission to complete
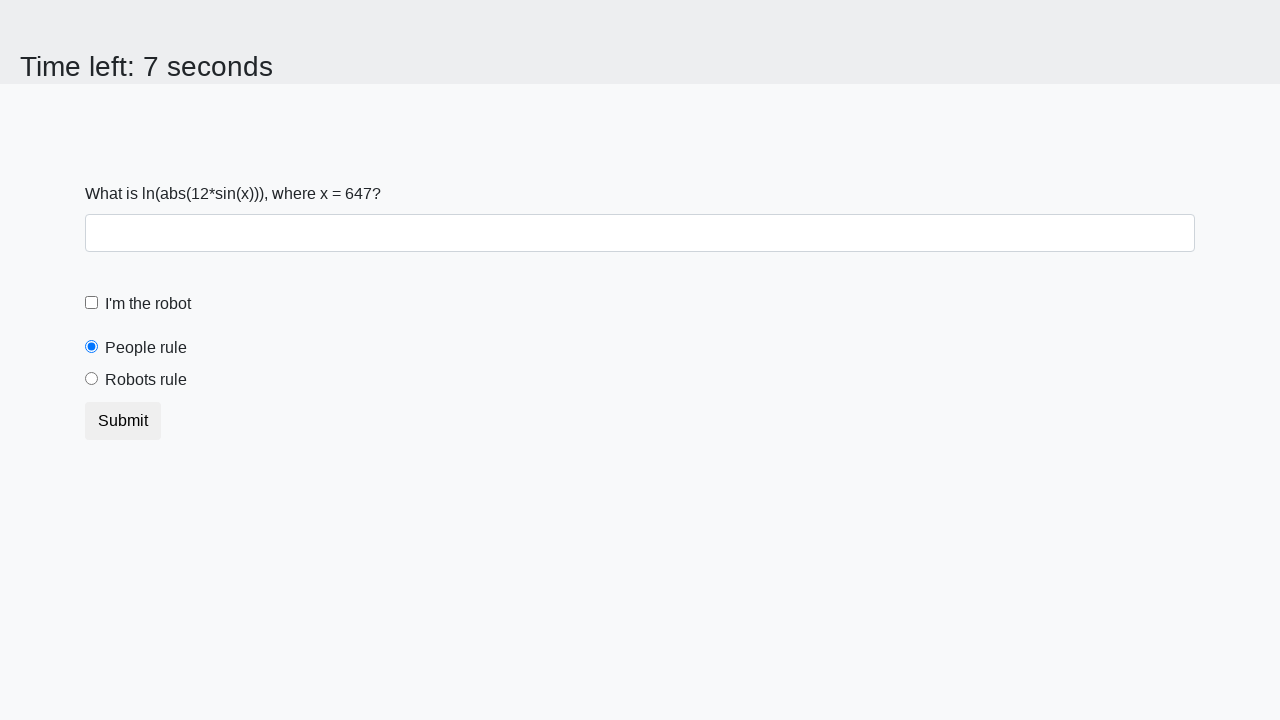

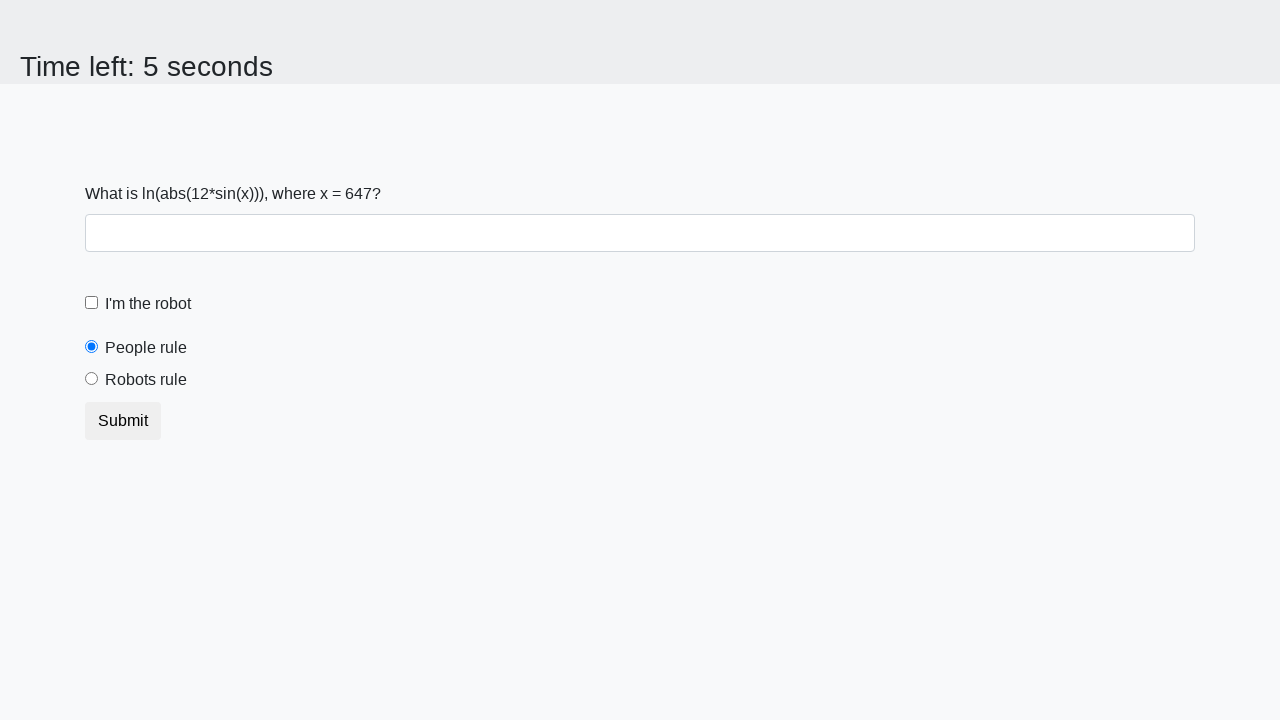